Tests table interactions on a product listing page, including sorting columns, finding specific items, and locating prices using various methods including dynamic row/column identification

Starting URL: https://rahulshettyacademy.com/seleniumPractise/#/offers

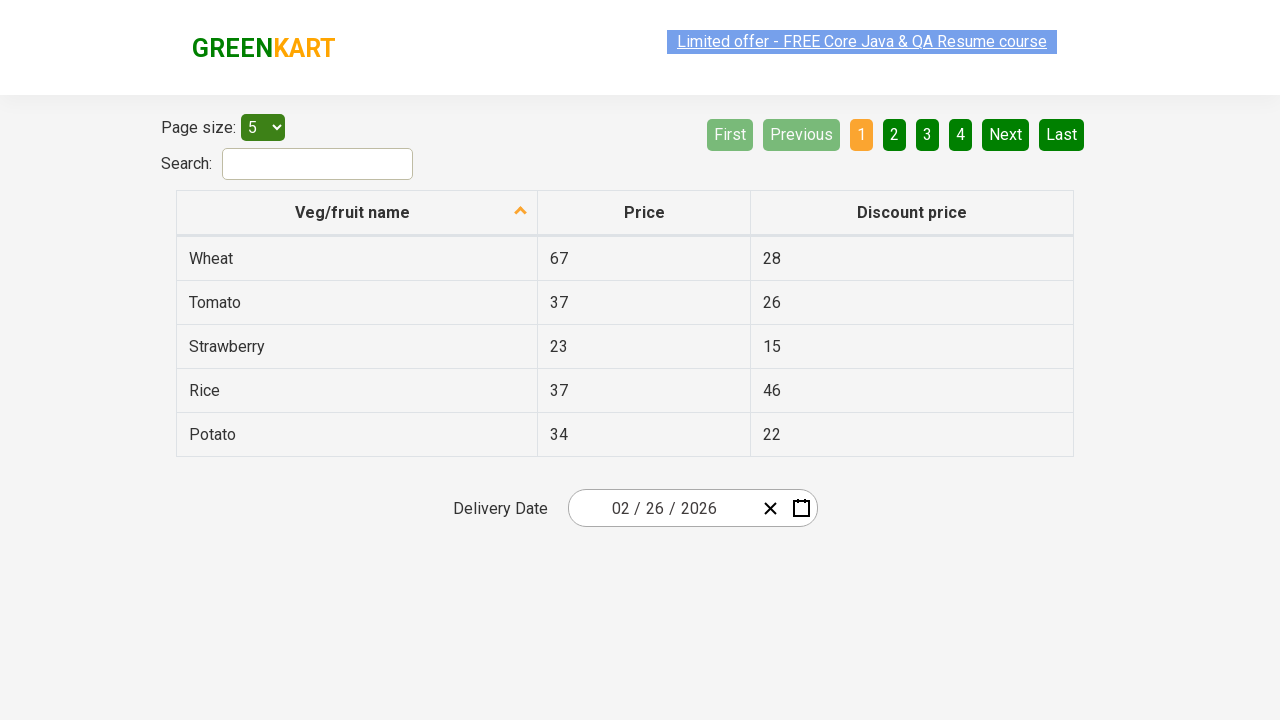

Clicked first column header to sort table at (357, 213) on xpath=//tr/th[1]
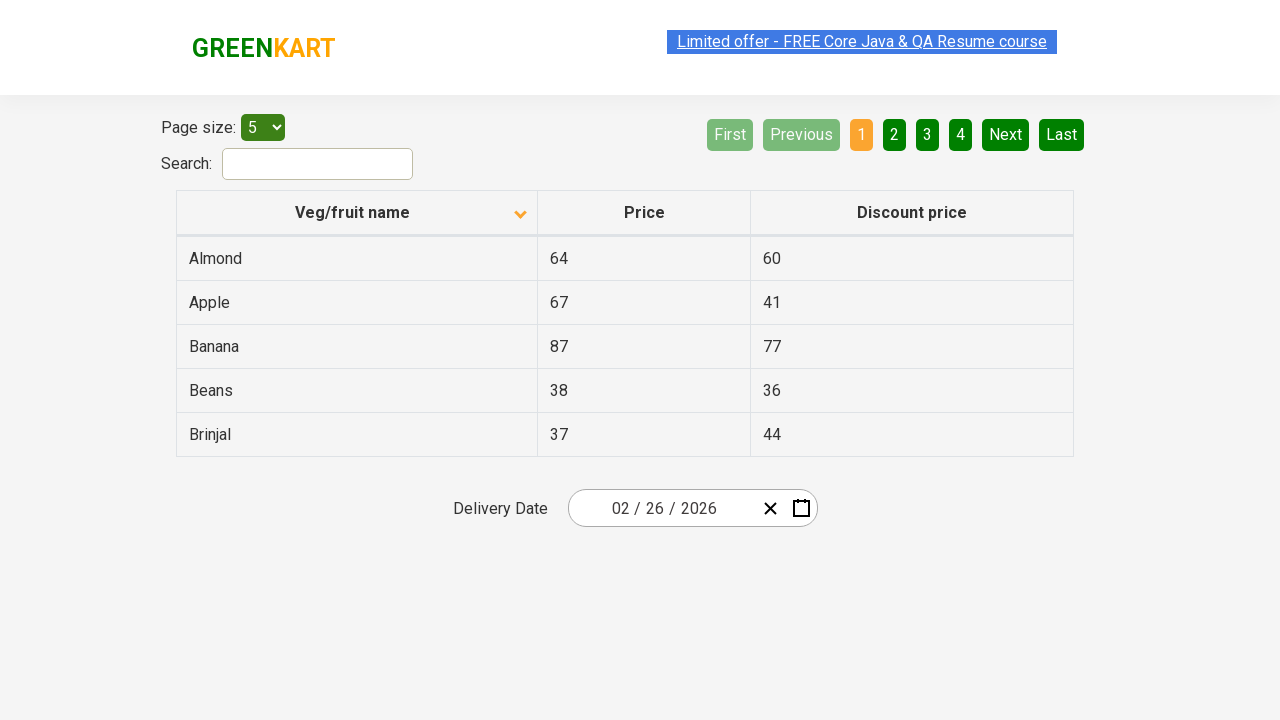

Table loaded with data cells present
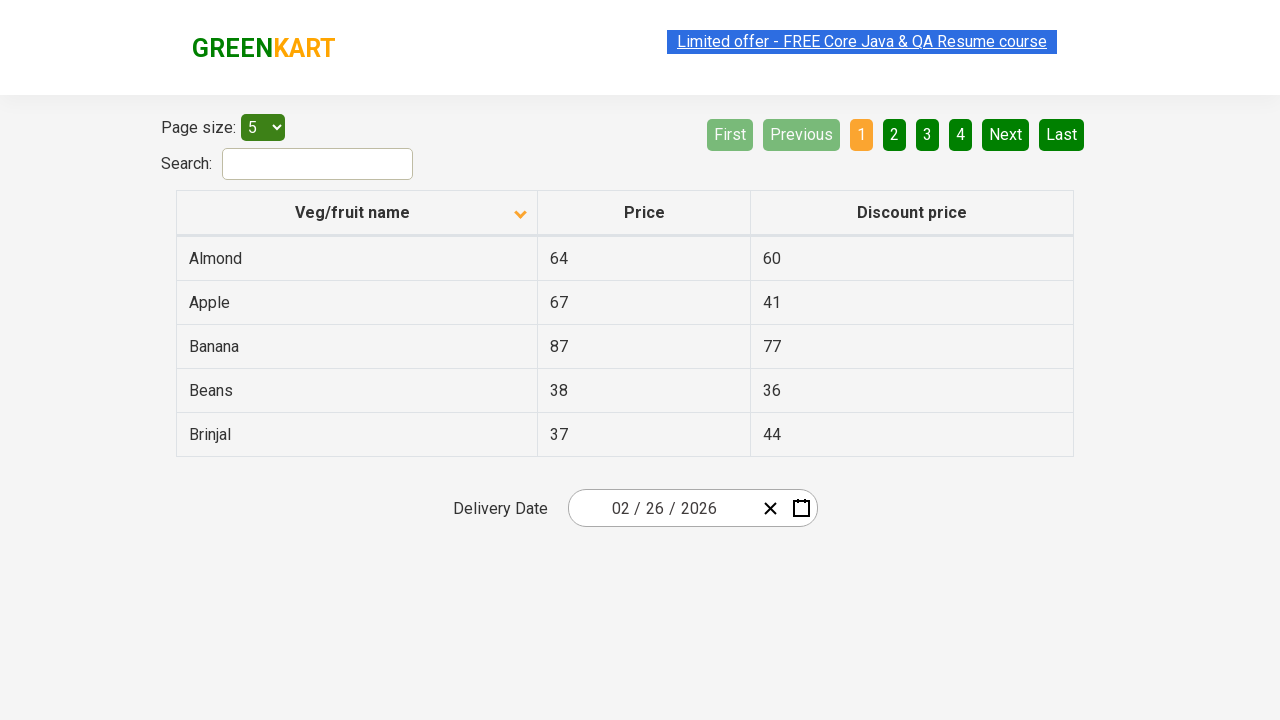

Retrieved all vegetable items from first column
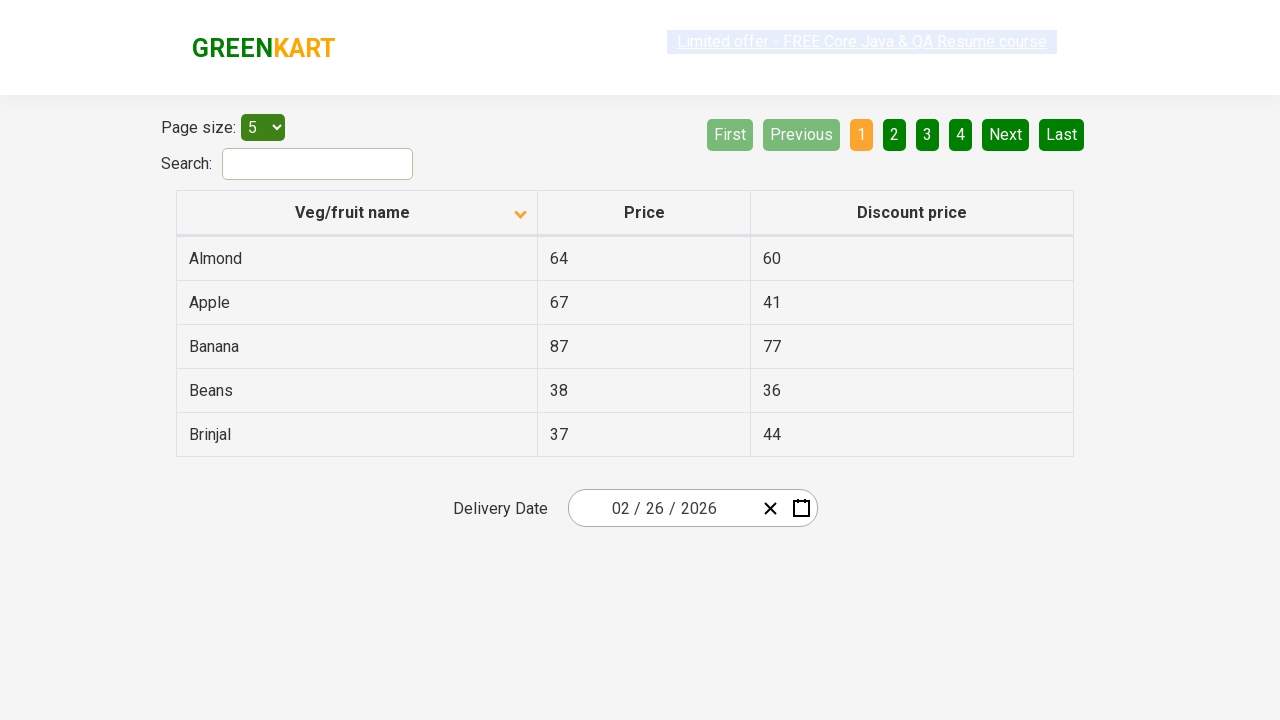

Filtered vegetable list to find Beans items
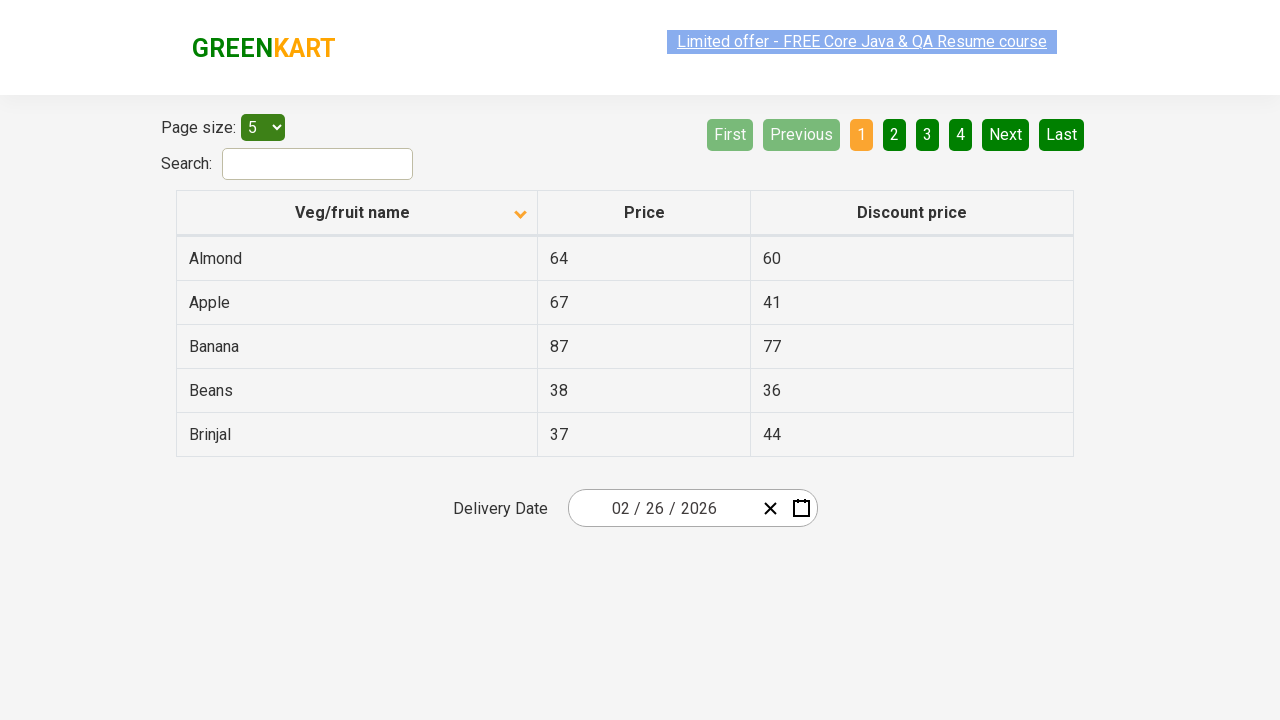

Retrieved Beans price using following-sibling XPath: 38
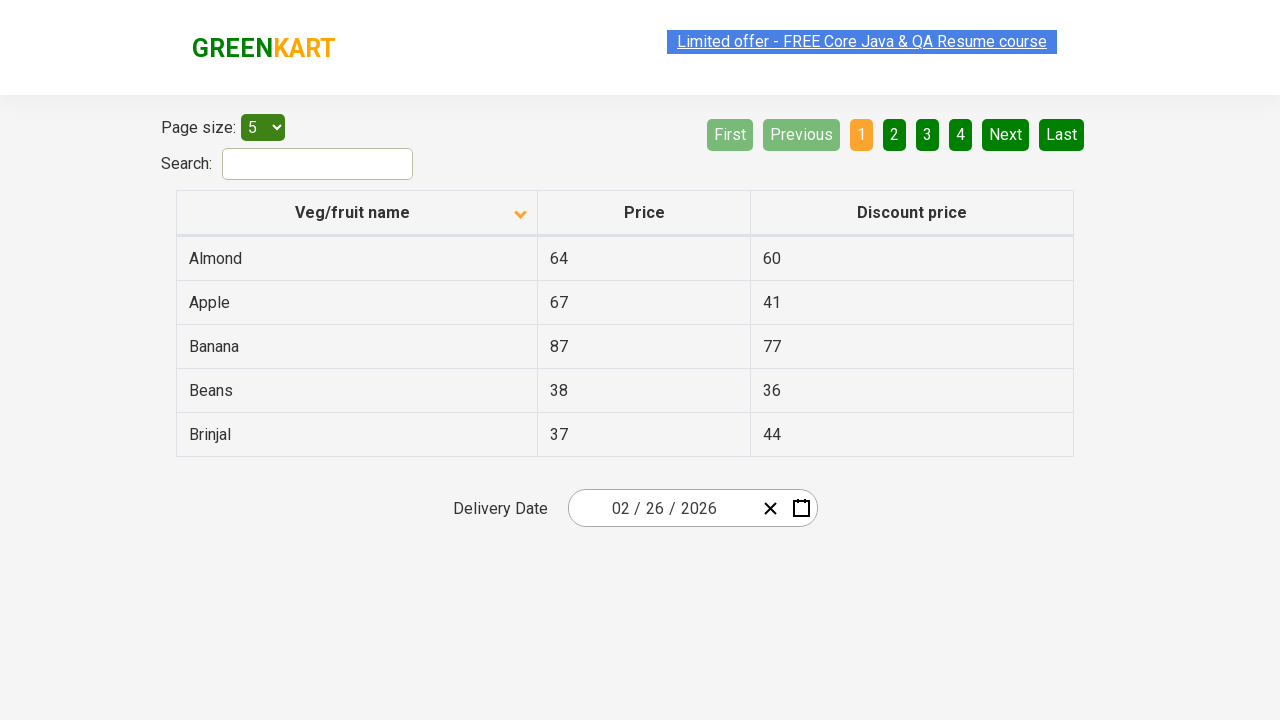

Located Beans row using direct XPath approach
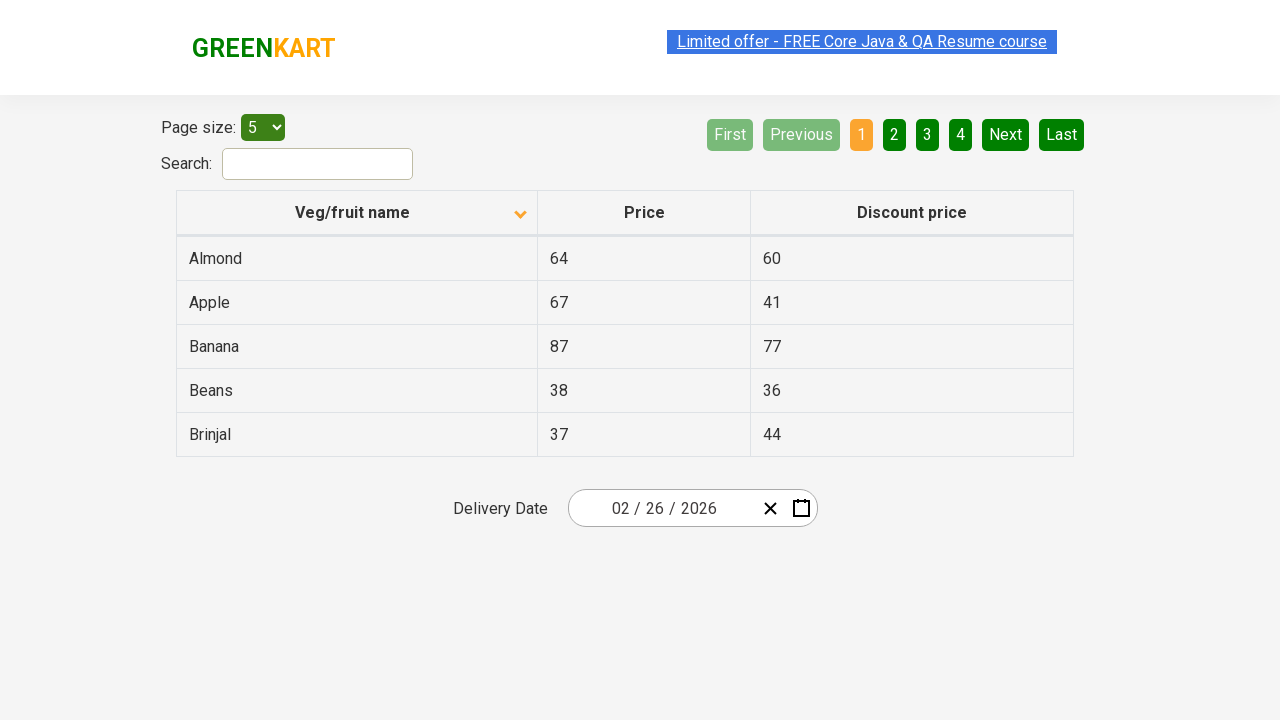

Retrieved Beans price from row using nth-child selector: 38
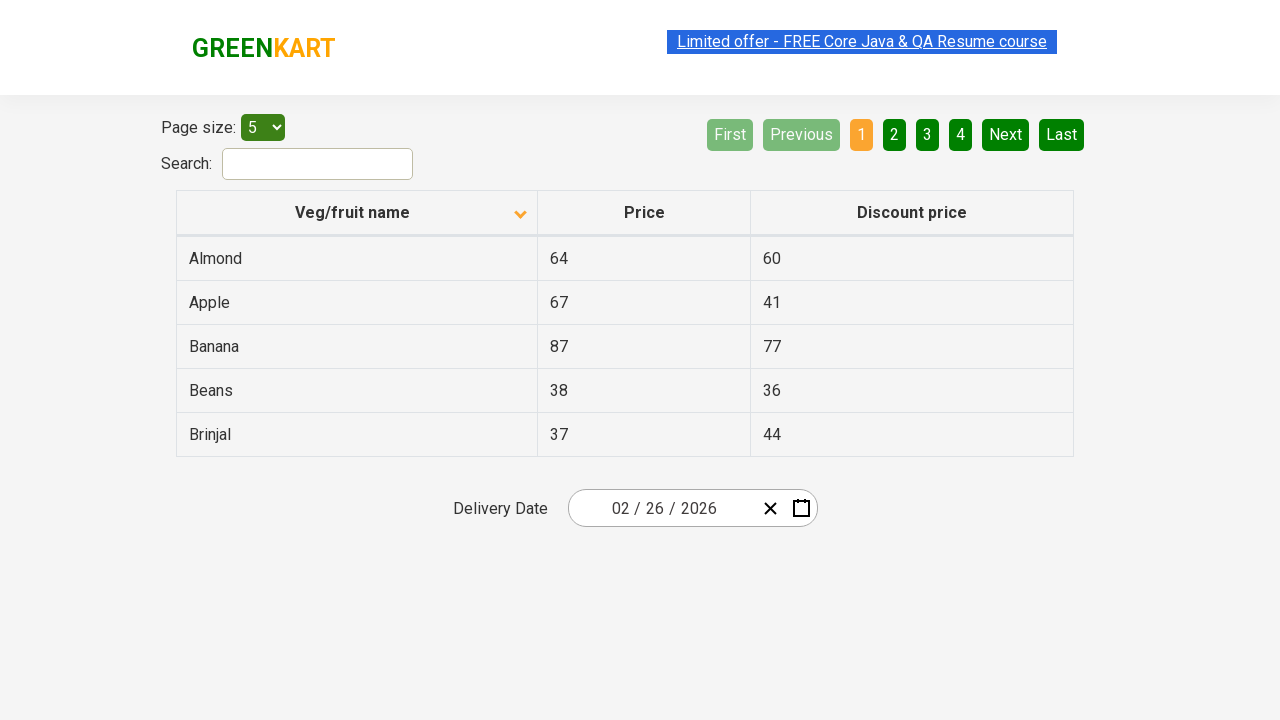

Retrieved all table header cells for dynamic column identification
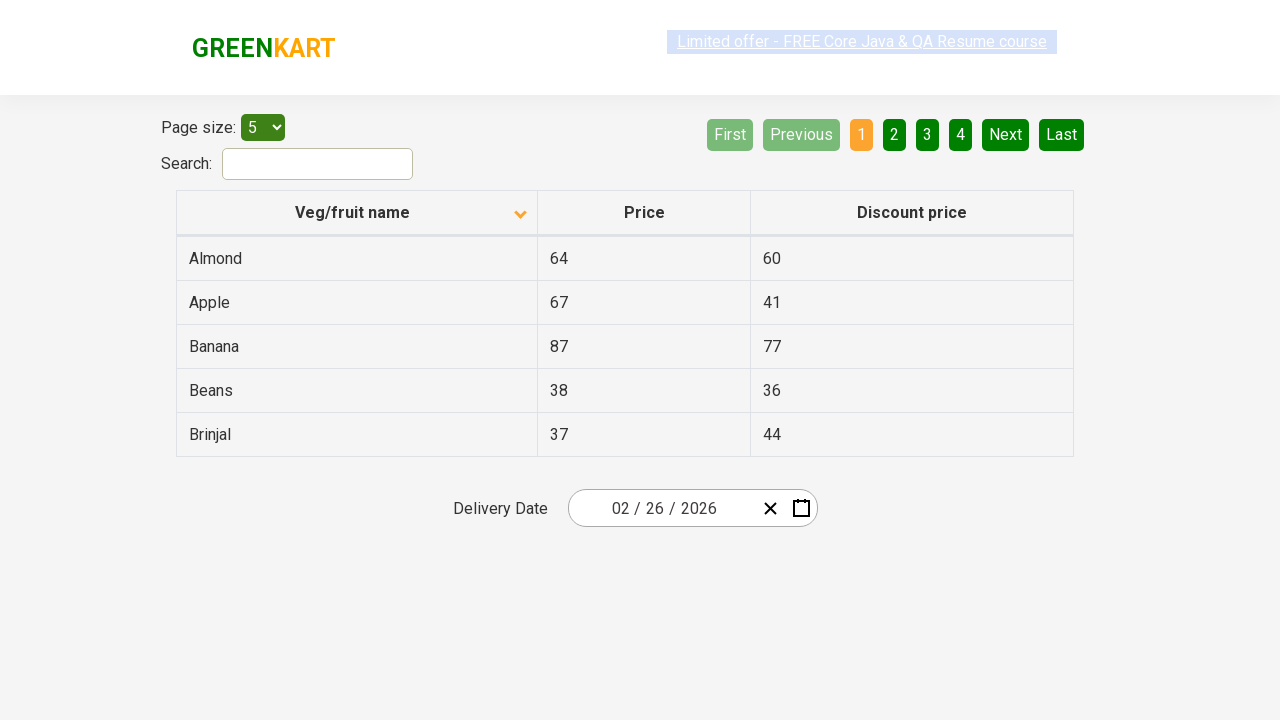

Identified column indices - Vegetable column: 1, Price column: 2
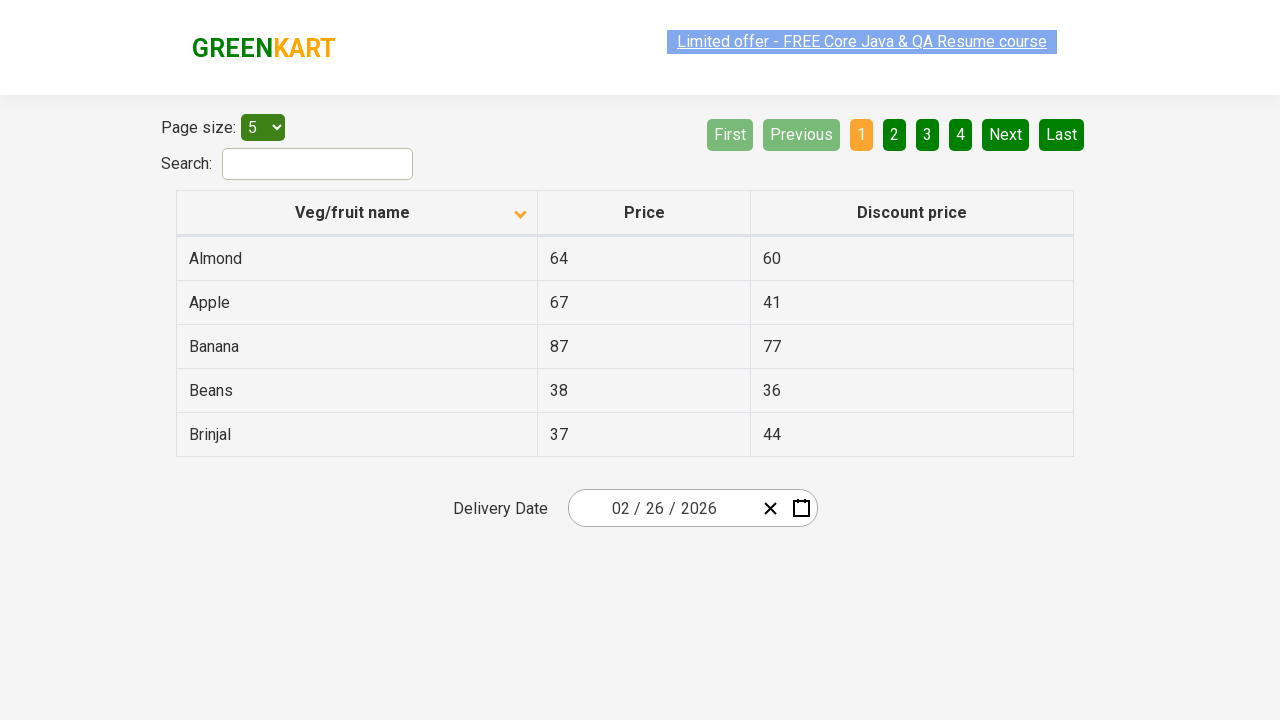

Retrieved all cells from vegetable column (column 1)
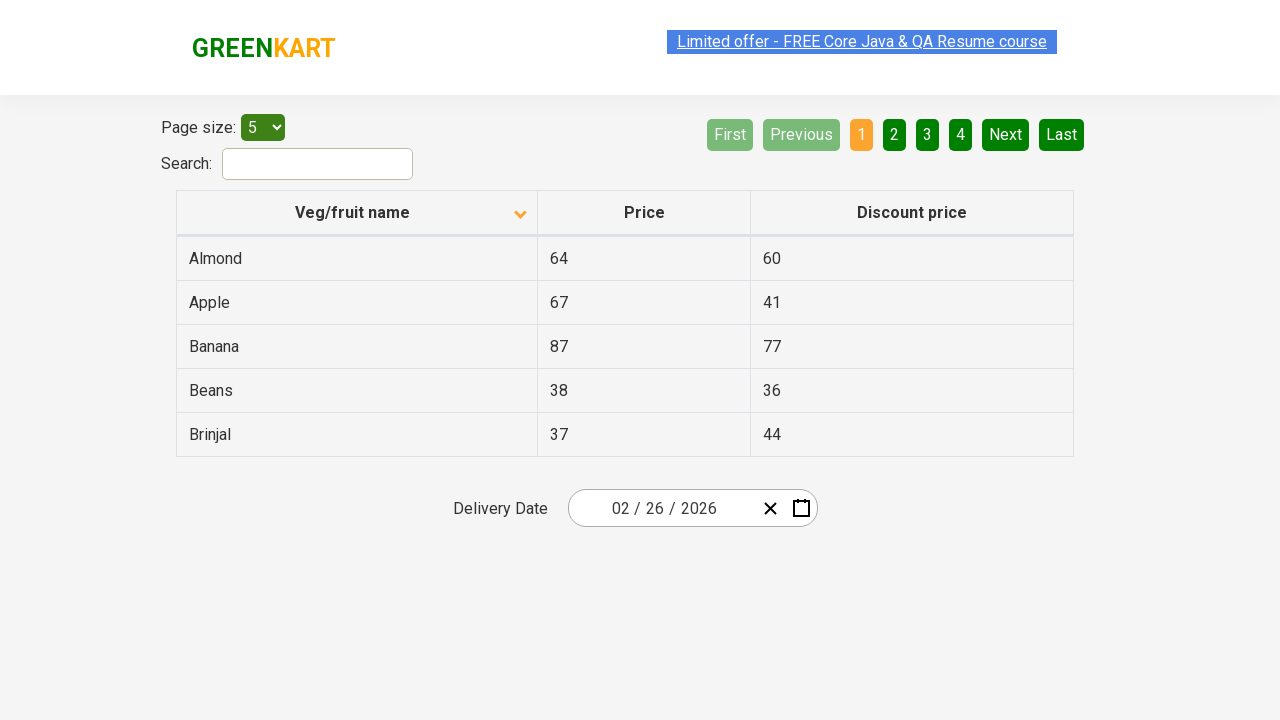

Found Beans at row number 4
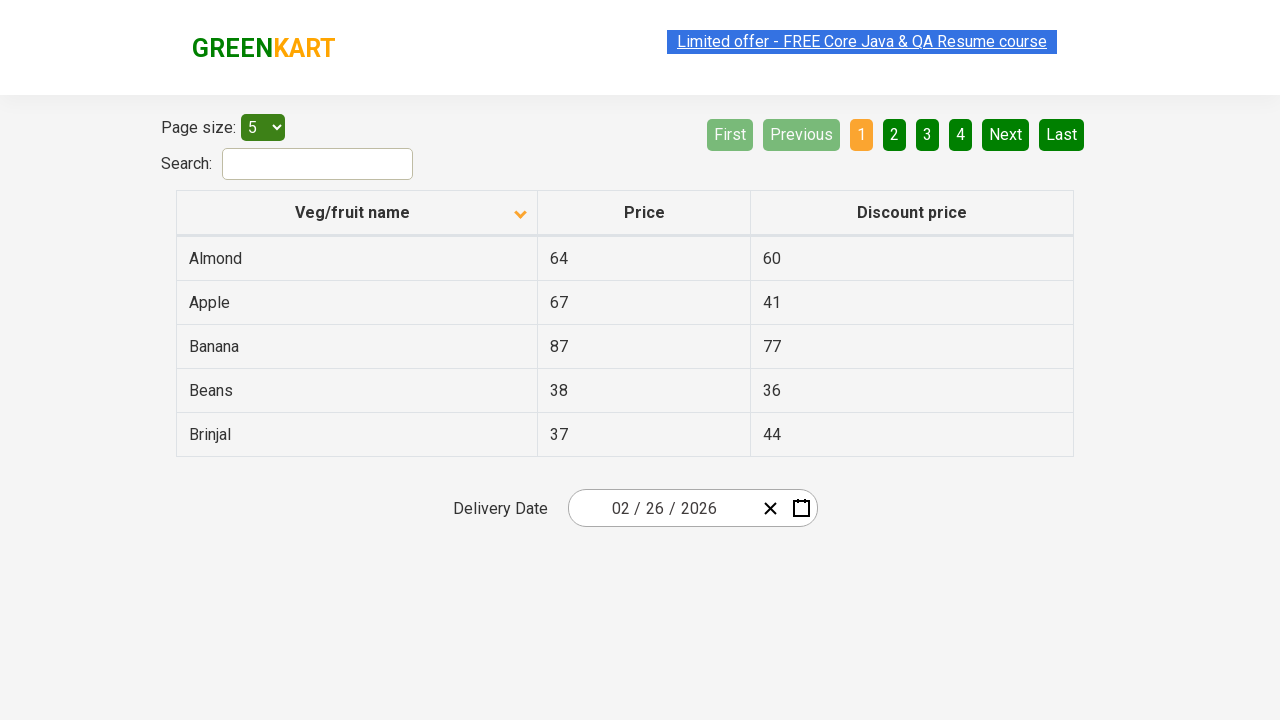

Retrieved Beans price using dynamic row/column approach (row 4, column 2): 38
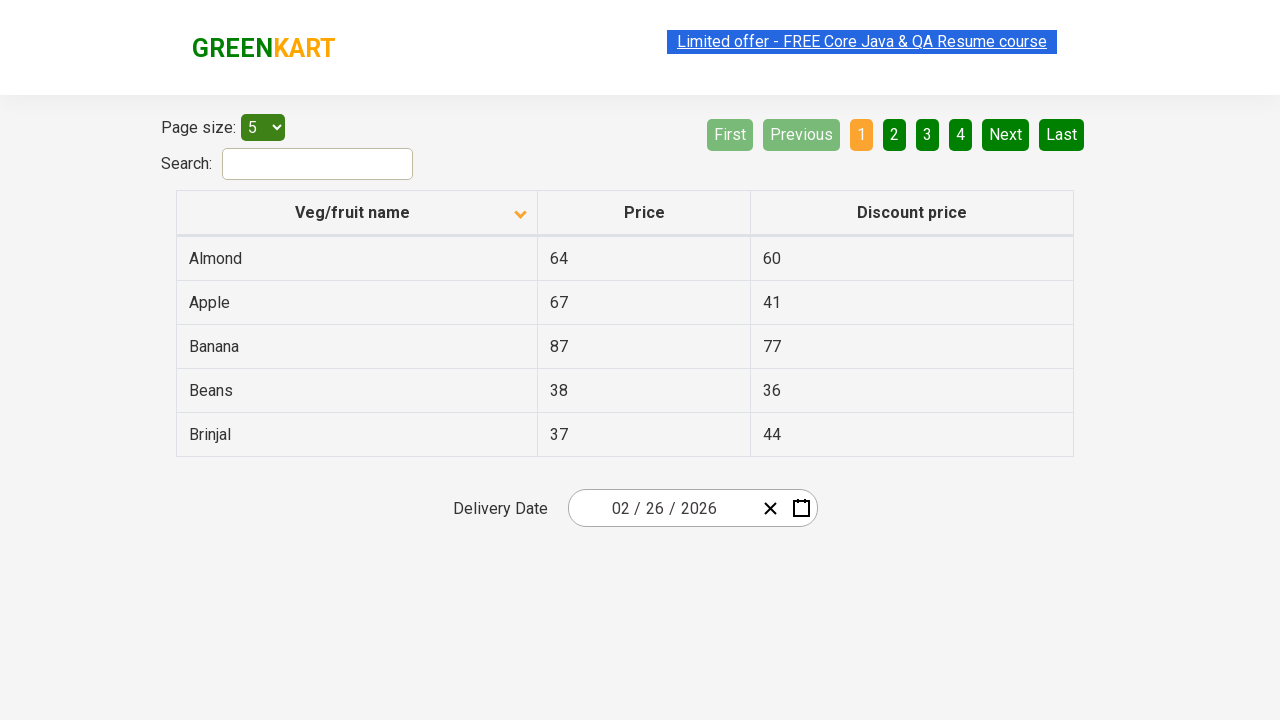

Verified table sorted successfully - first item: Almond
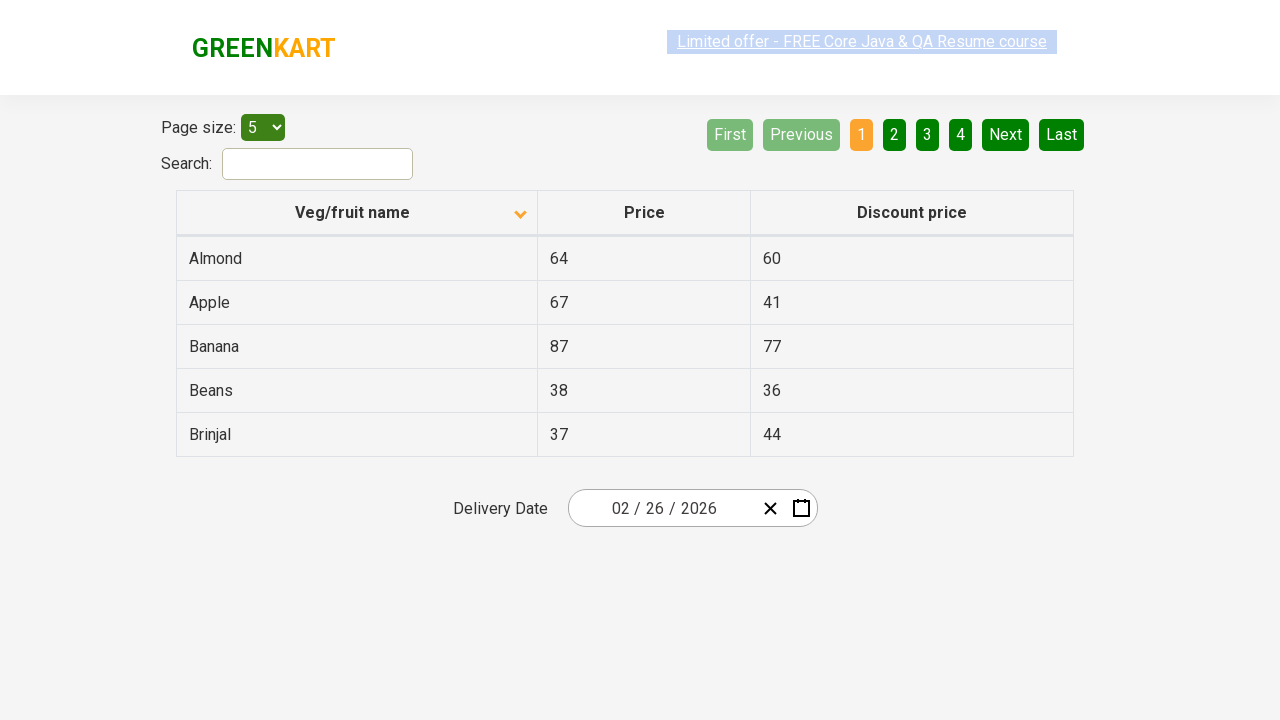

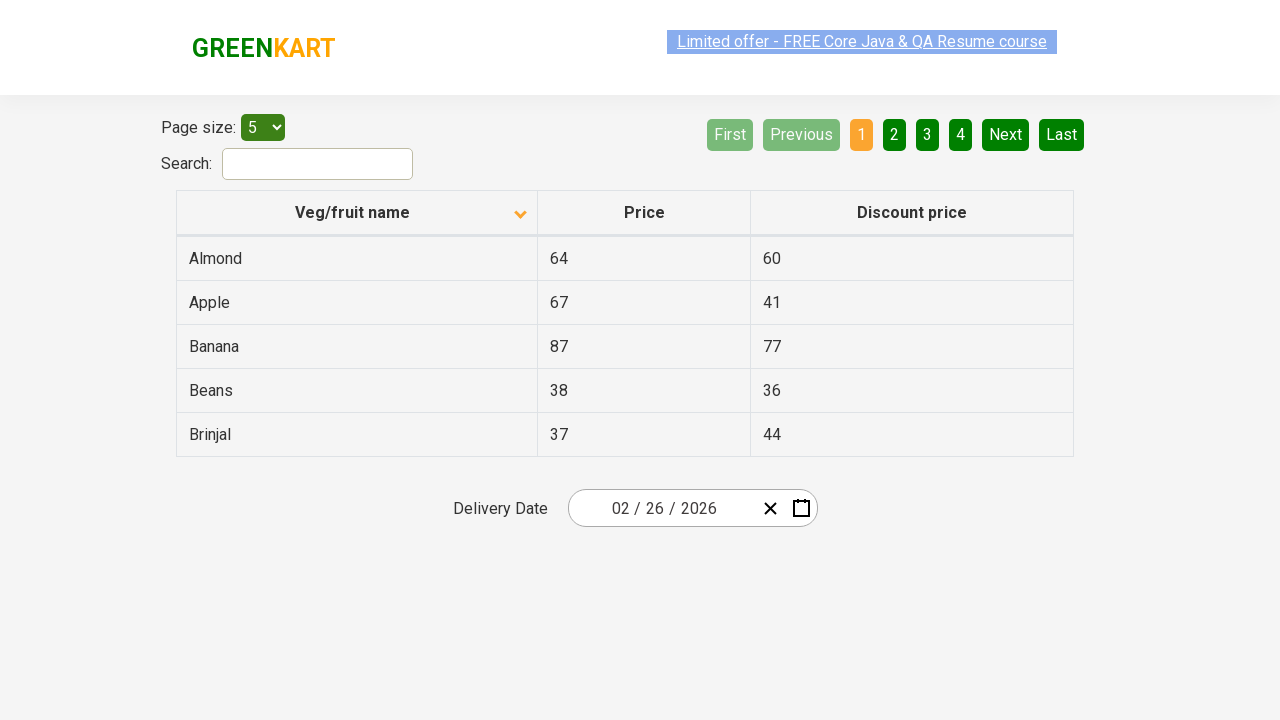